Tests a quiz application by entering a username, selecting all correct answers for 12 questions, and submitting the quiz to verify the perfect score result

Starting URL: https://draffelberg.github.io/QuizMaster/

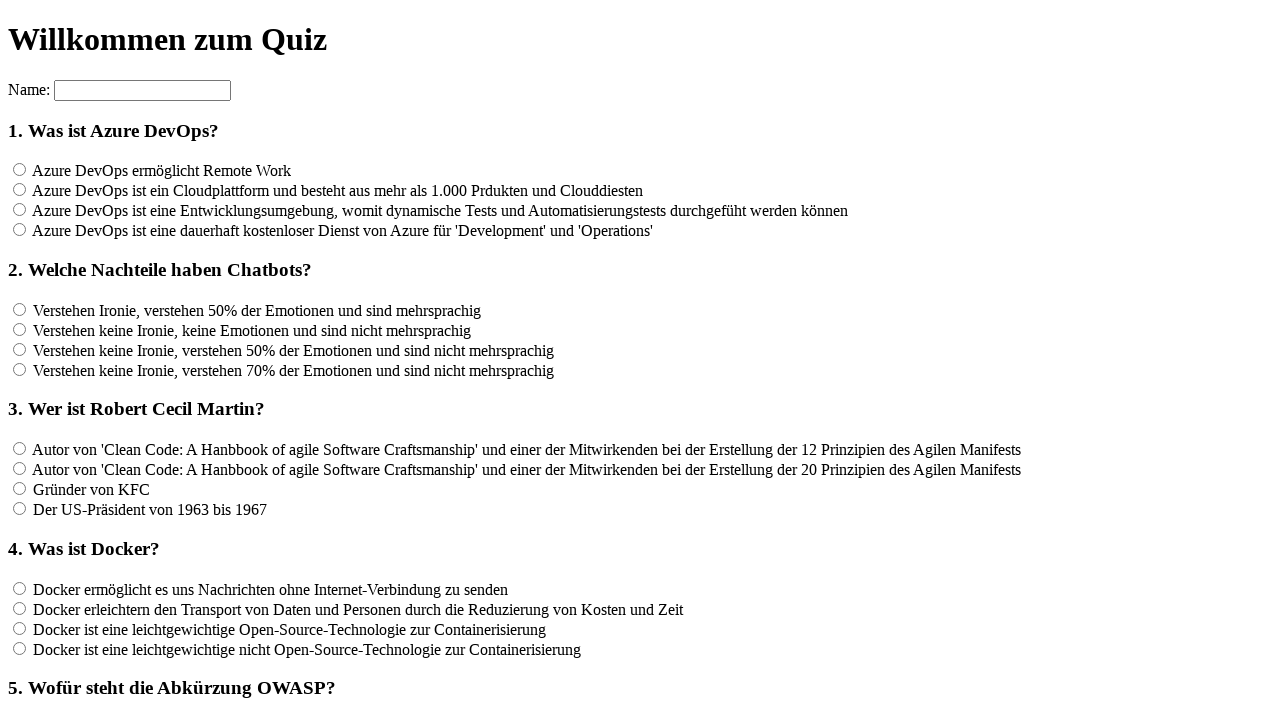

Entered username 'Tester' in name field on input[name='name']
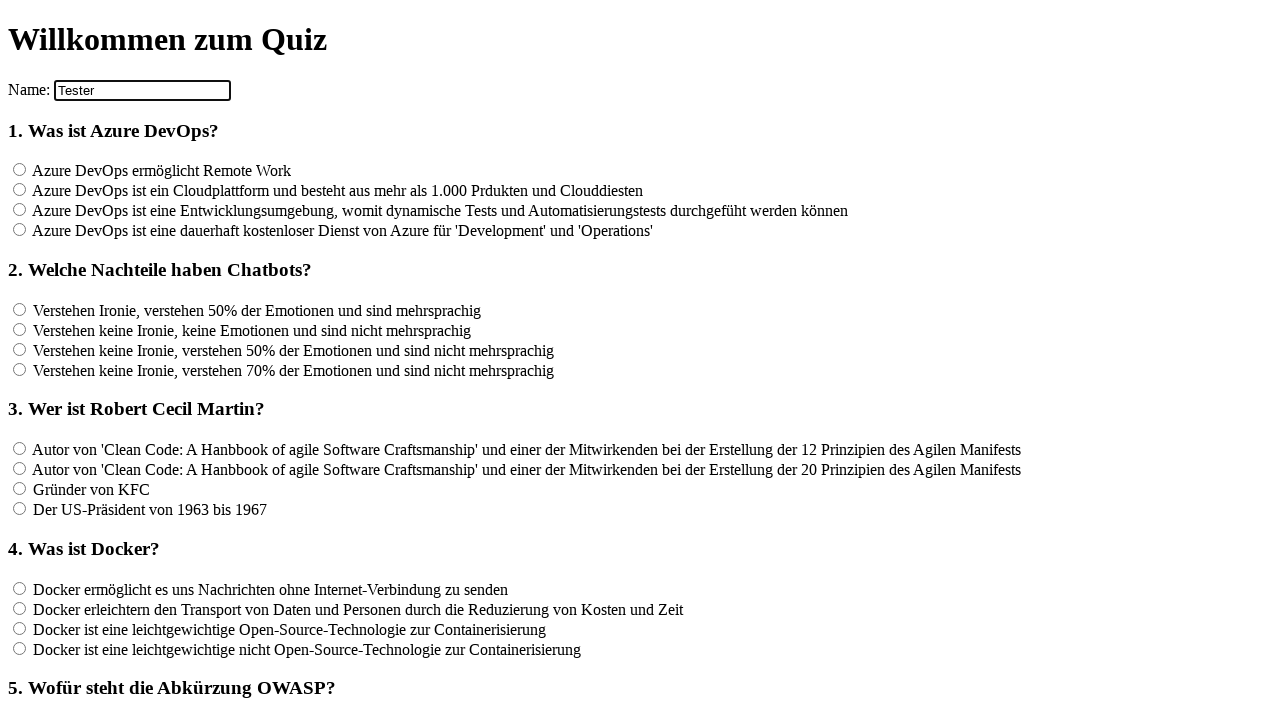

Selected correct answer for question 1 (option 4) at (20, 230) on xpath=//*[@id="container"]/section/form[2]/input[4]
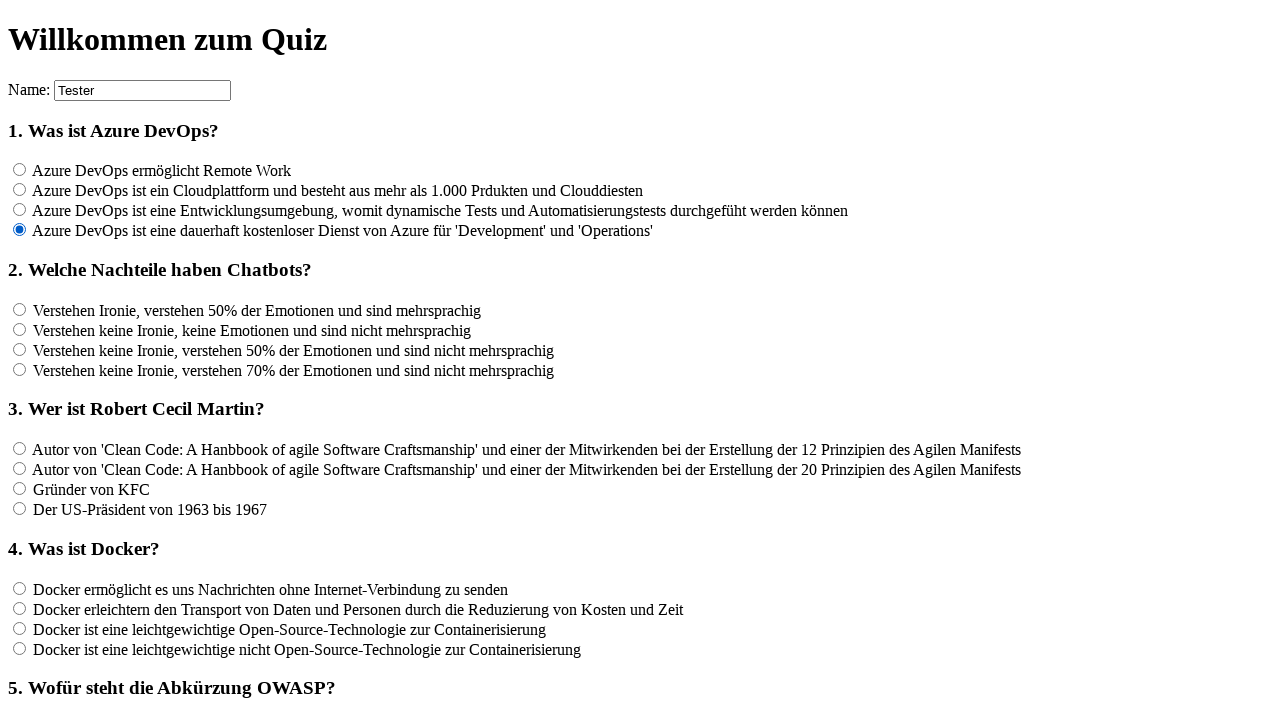

Waited 1 second after selecting answer for question 1
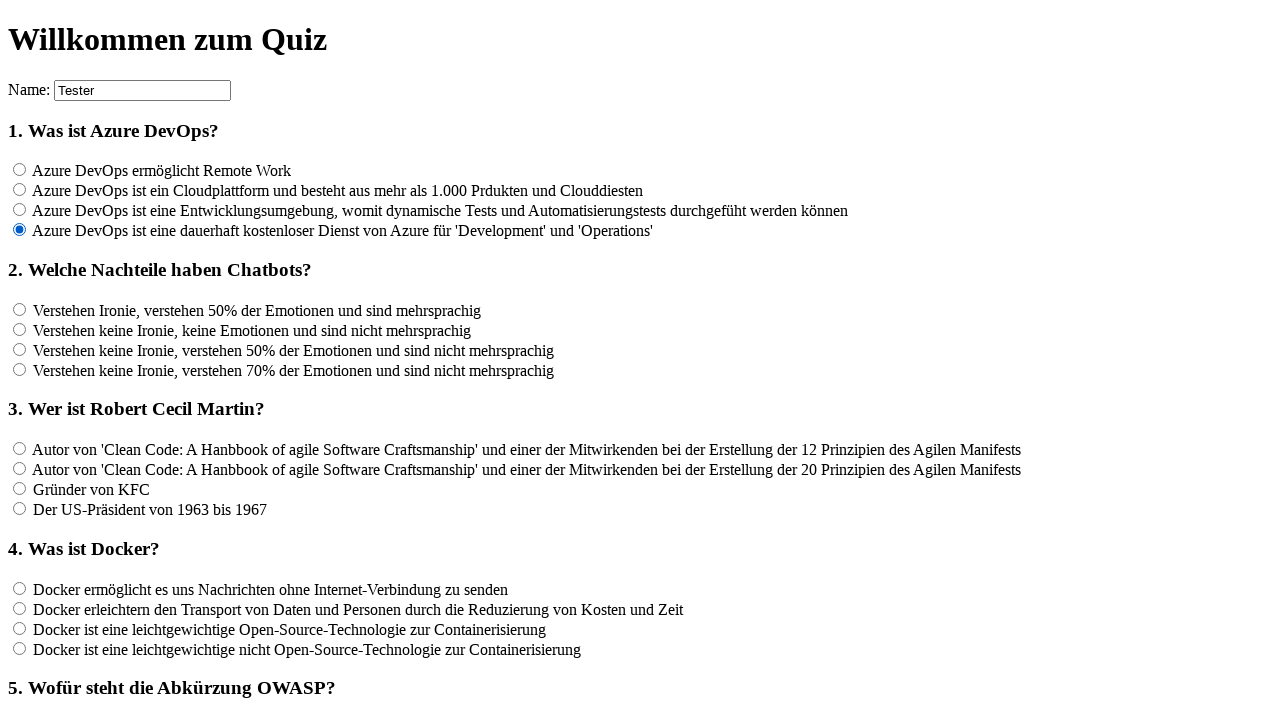

Selected correct answer for question 2 (option 6) at (20, 329) on xpath=//*[@id="container"]/section/form[2]/input[6]
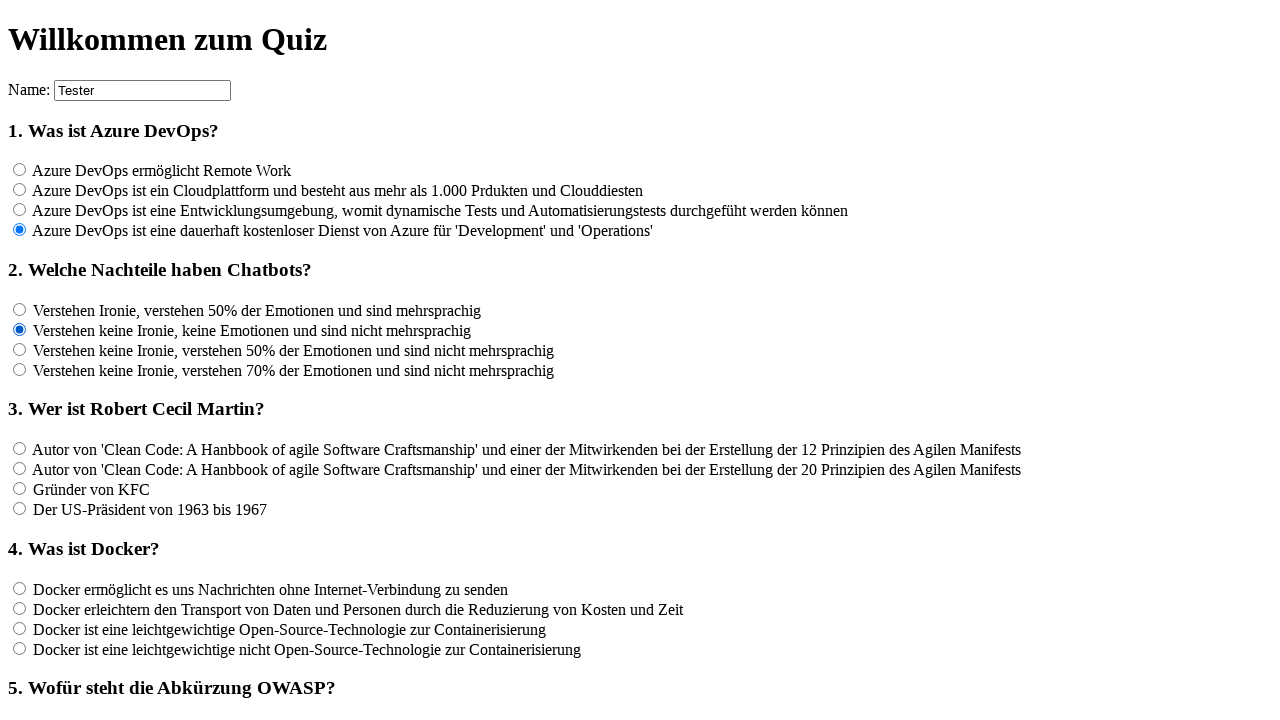

Waited 1 second after selecting answer for question 2
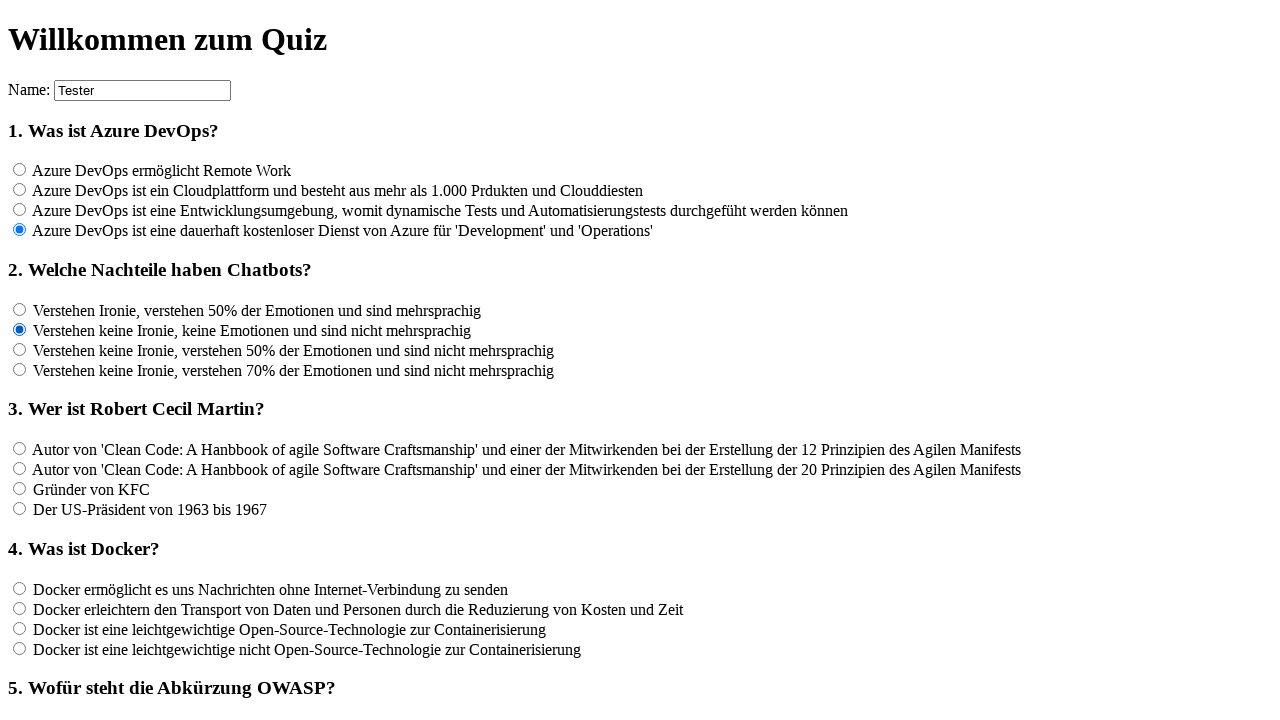

Selected correct answer for question 3 (option 9) at (20, 449) on xpath=//*[@id="container"]/section/form[2]/input[9]
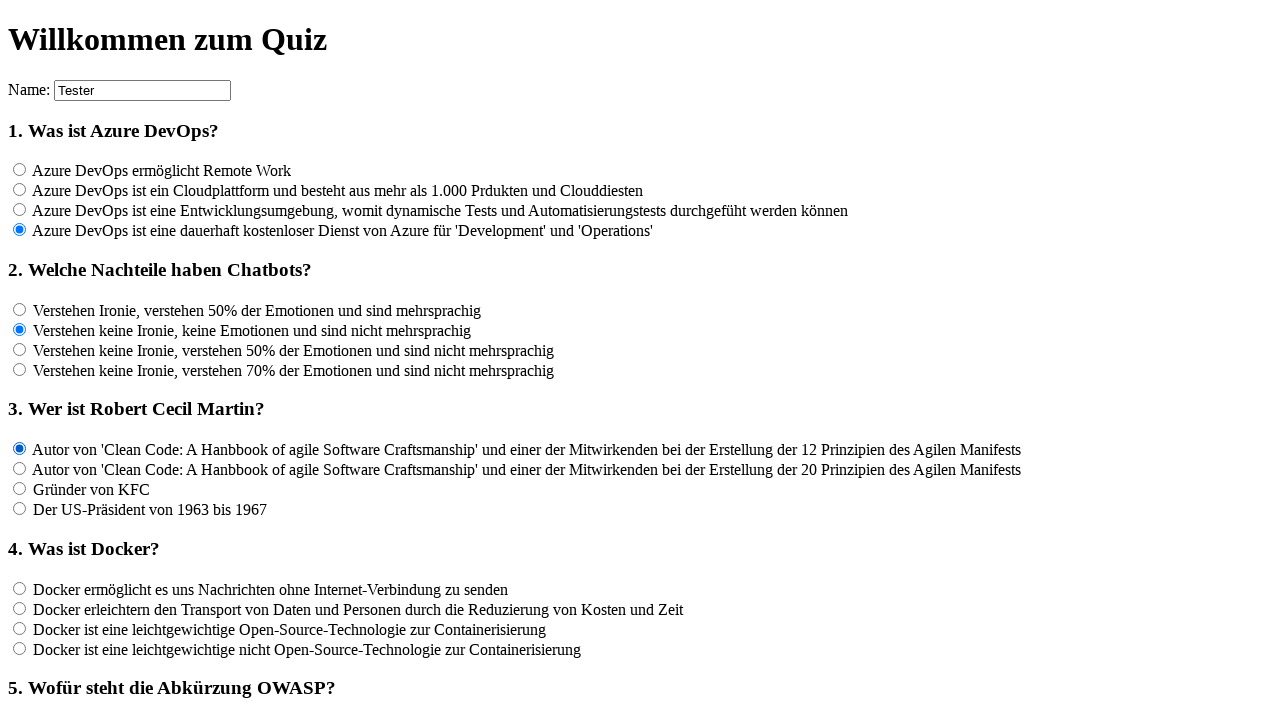

Waited 1 second after selecting answer for question 3
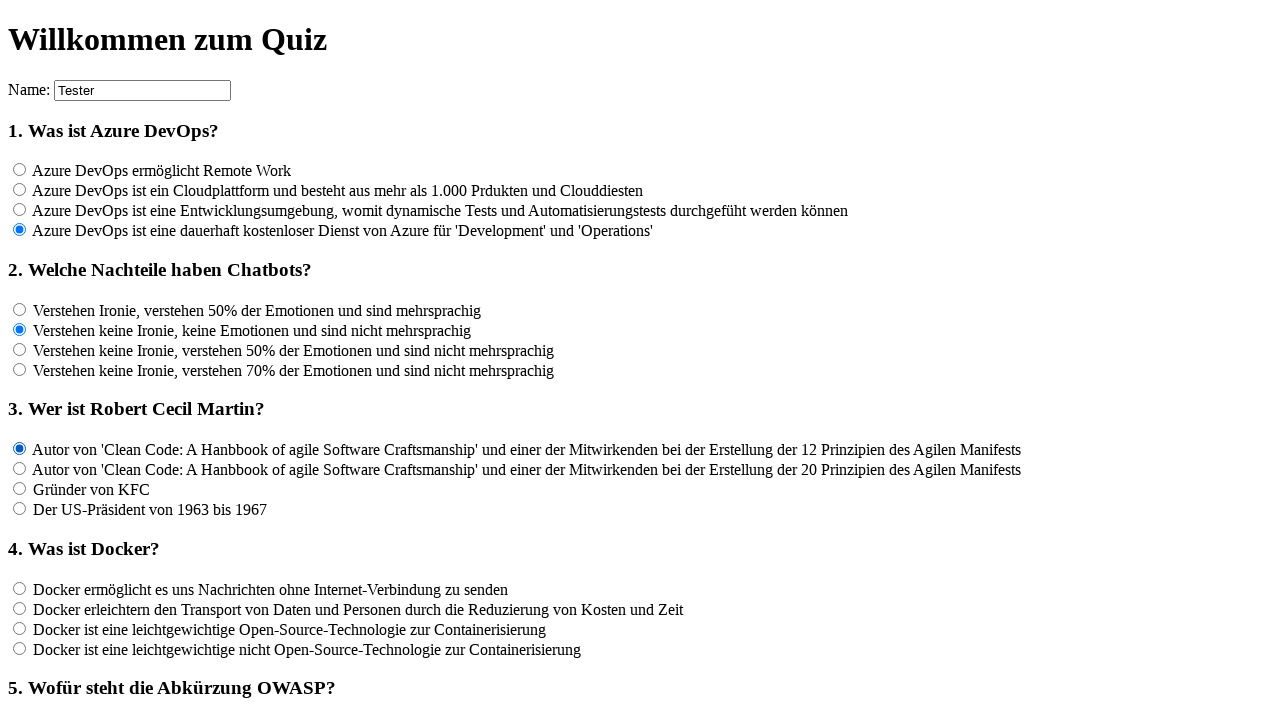

Selected correct answer for question 4 (option 15) at (20, 628) on xpath=//*[@id="container"]/section/form[2]/input[15]
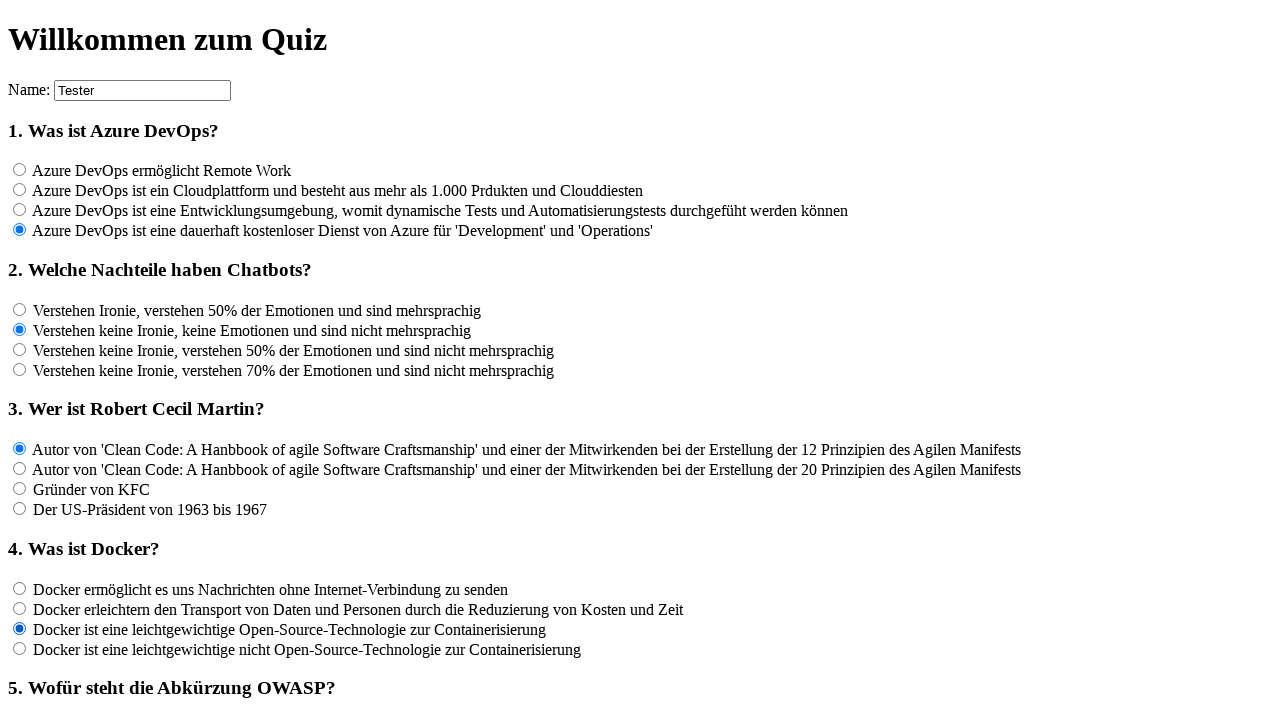

Waited 1 second after selecting answer for question 4
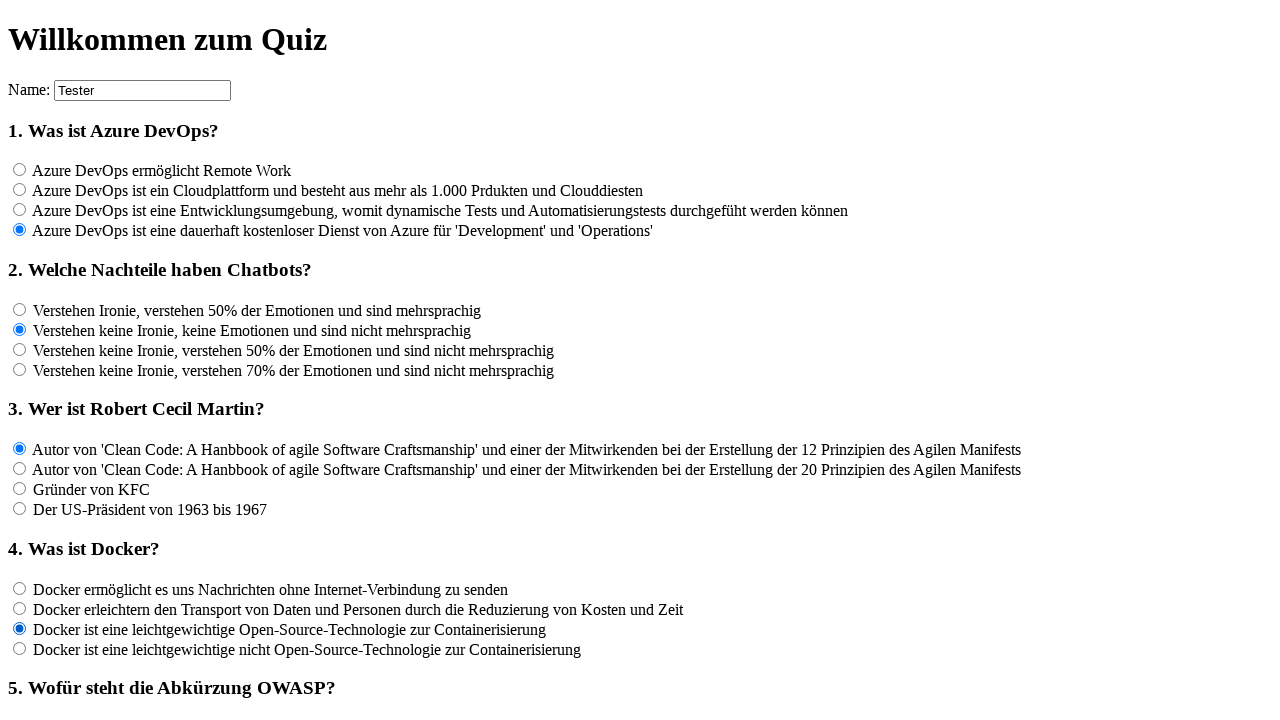

Selected correct answer for question 5 (option 20) at (20, 361) on xpath=//*[@id="container"]/section/form[2]/input[20]
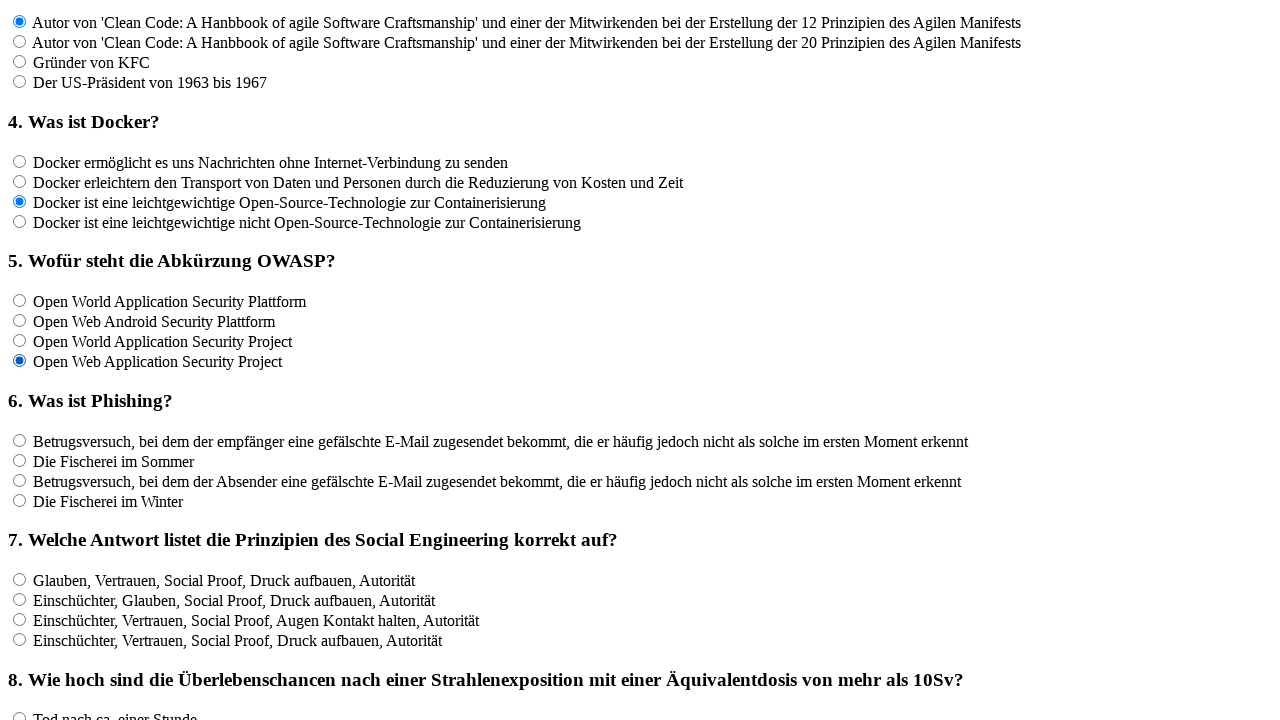

Waited 1 second after selecting answer for question 5
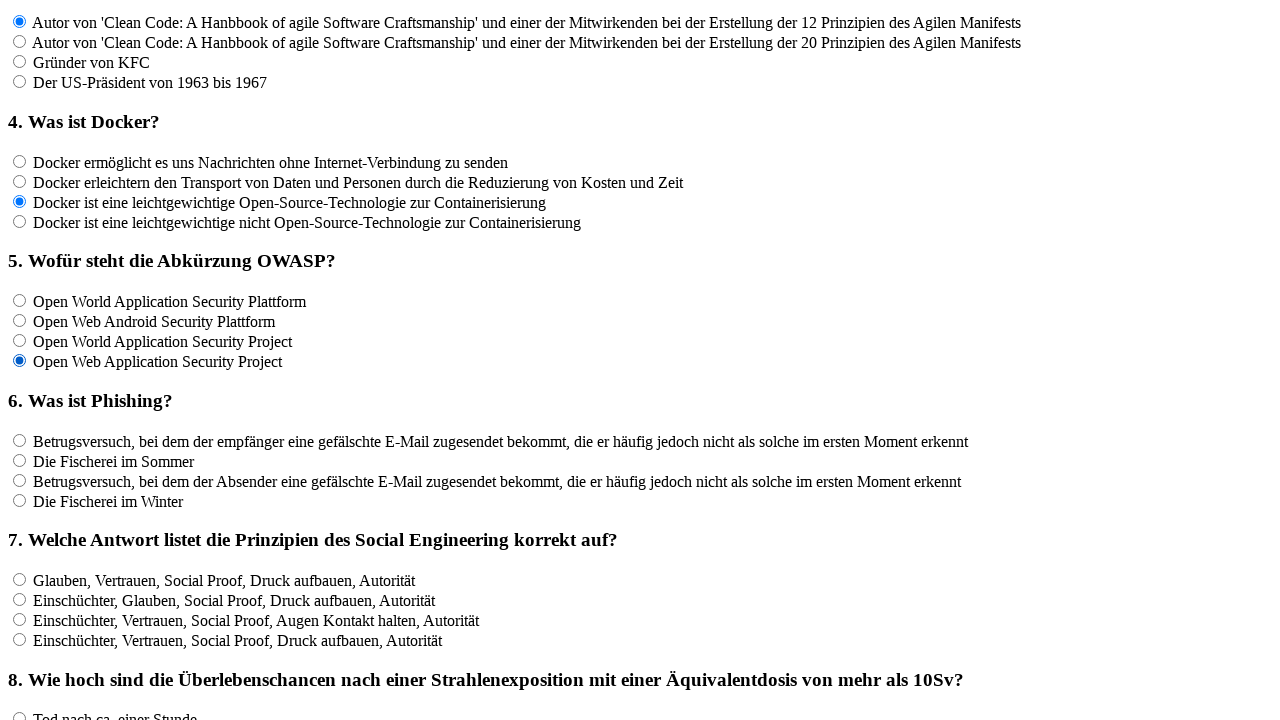

Selected correct answer for question 6 (option 21) at (20, 440) on xpath=//*[@id="container"]/section/form[2]/input[21]
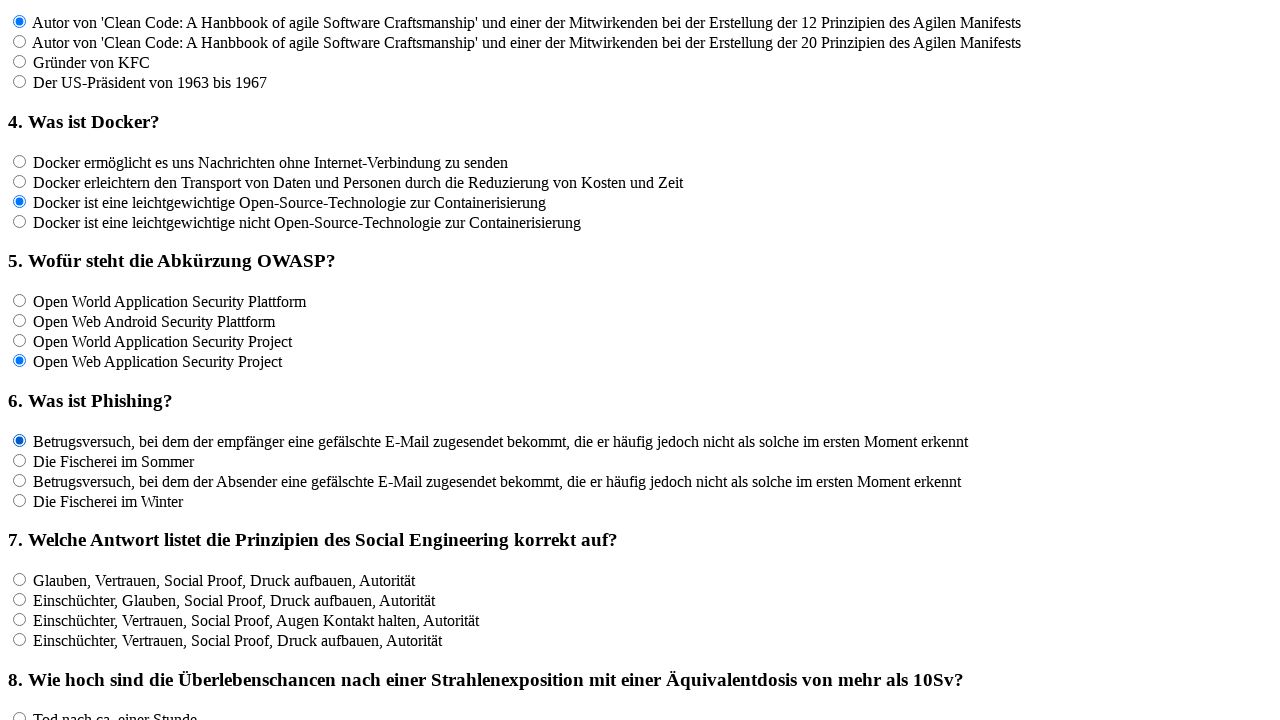

Waited 1 second after selecting answer for question 6
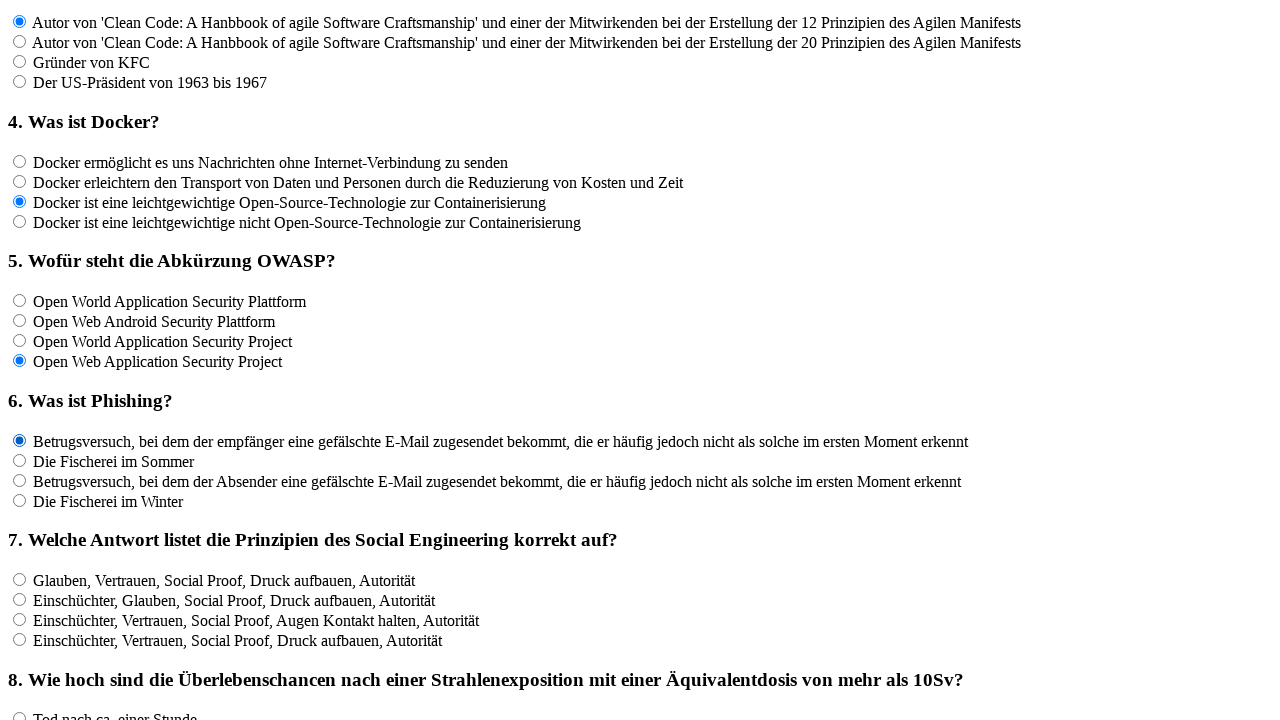

Selected correct answer for question 7 (option 28) at (20, 639) on xpath=//*[@id="container"]/section/form[2]/input[28]
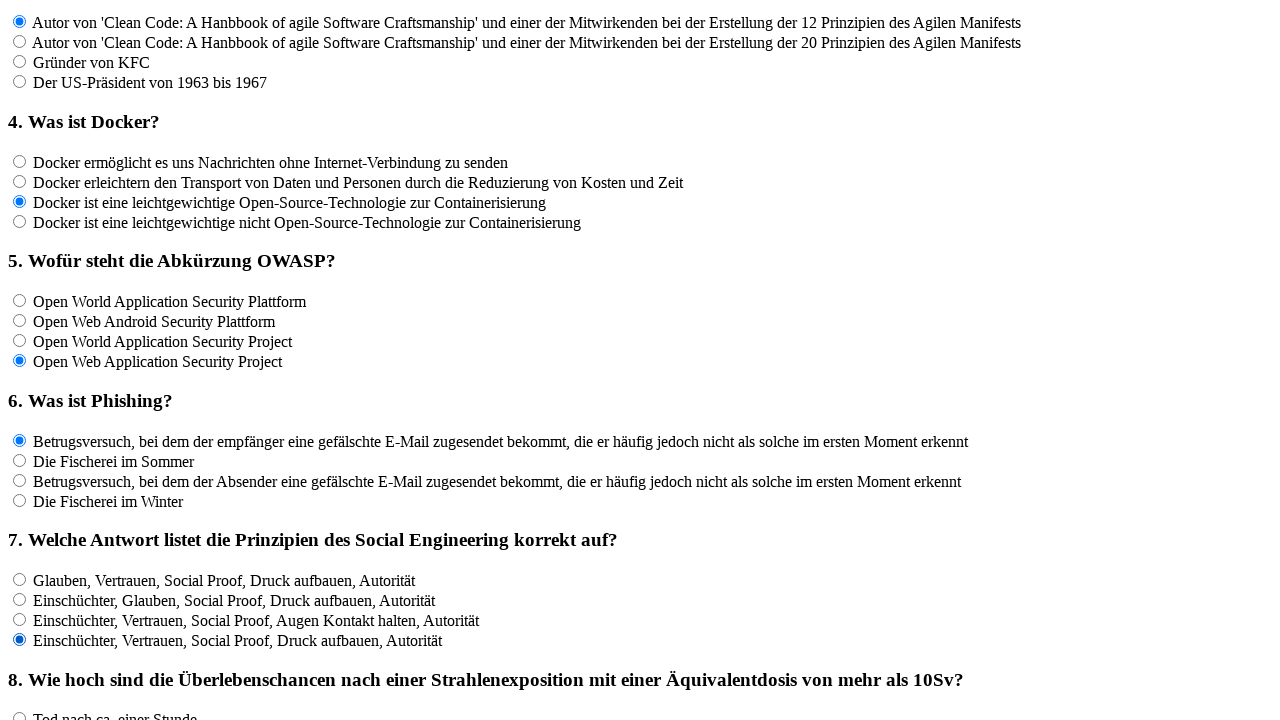

Waited 1 second after selecting answer for question 7
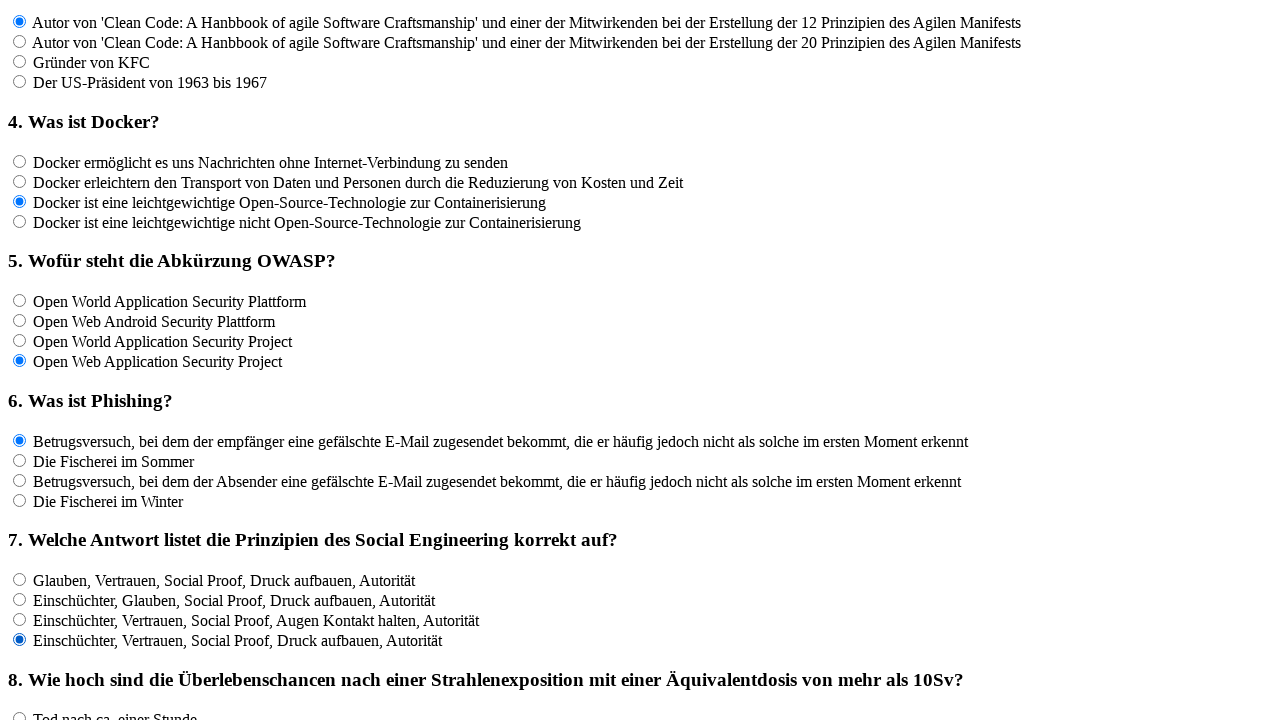

Selected correct answer for question 8 (option 29) at (20, 714) on xpath=//*[@id="container"]/section/form[2]/input[29]
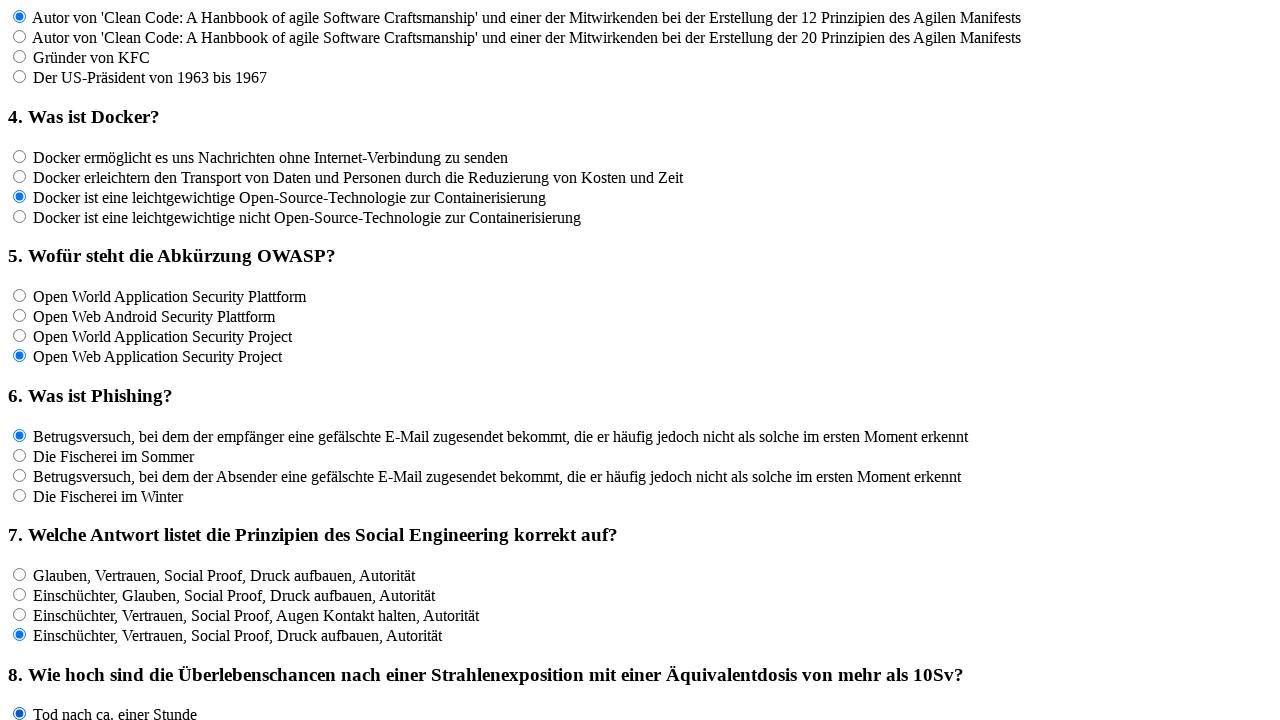

Waited 1 second after selecting answer for question 8
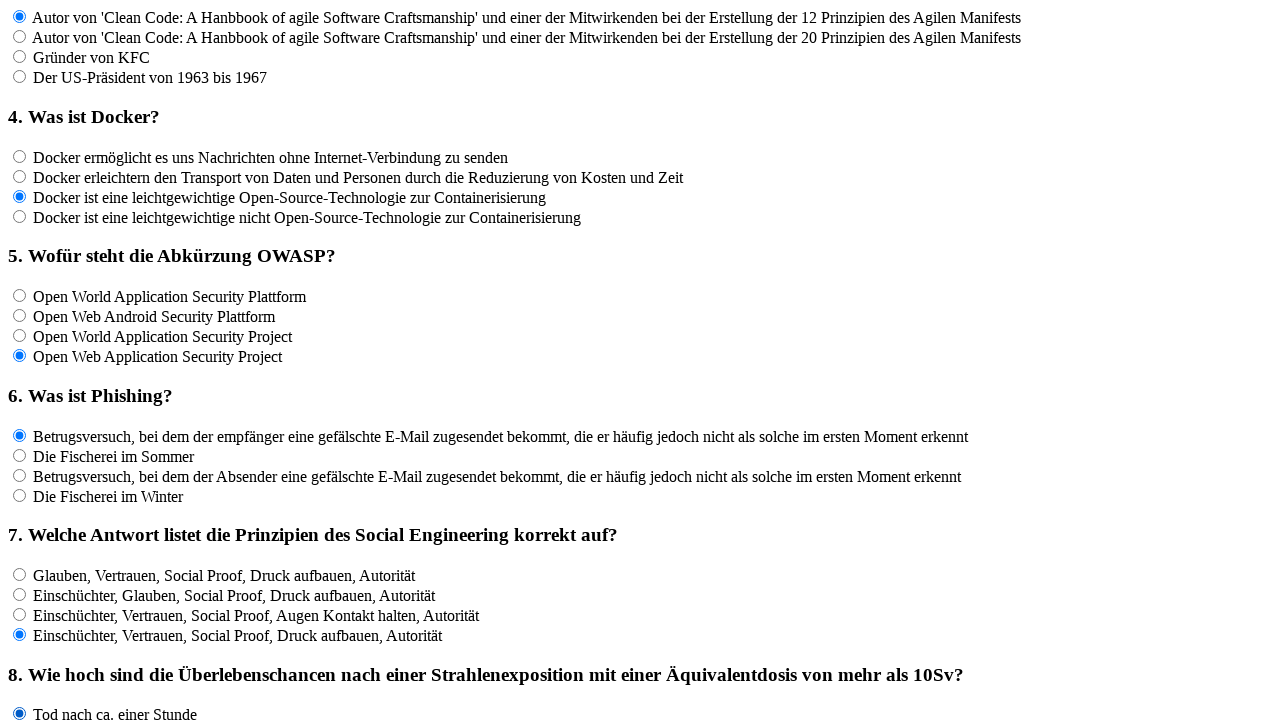

Selected correct answer for question 9 (option 35) at (20, 360) on xpath=//*[@id="container"]/section/form[2]/input[35]
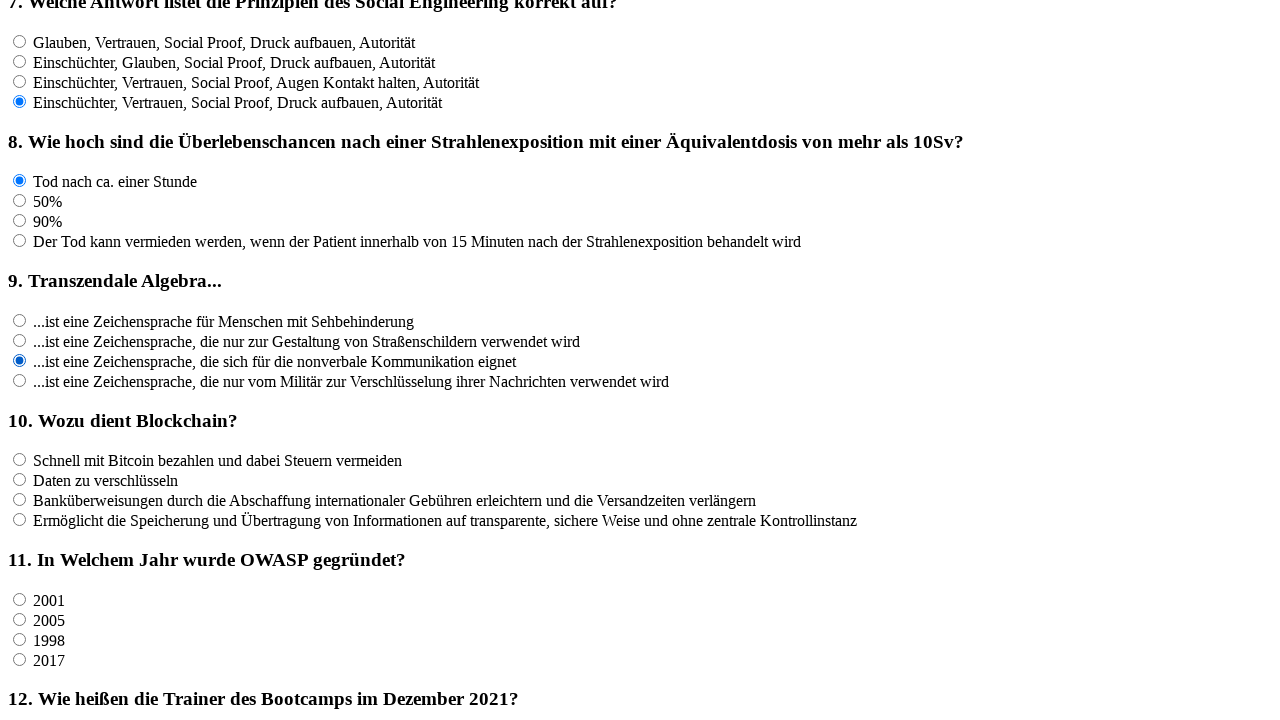

Waited 1 second after selecting answer for question 9
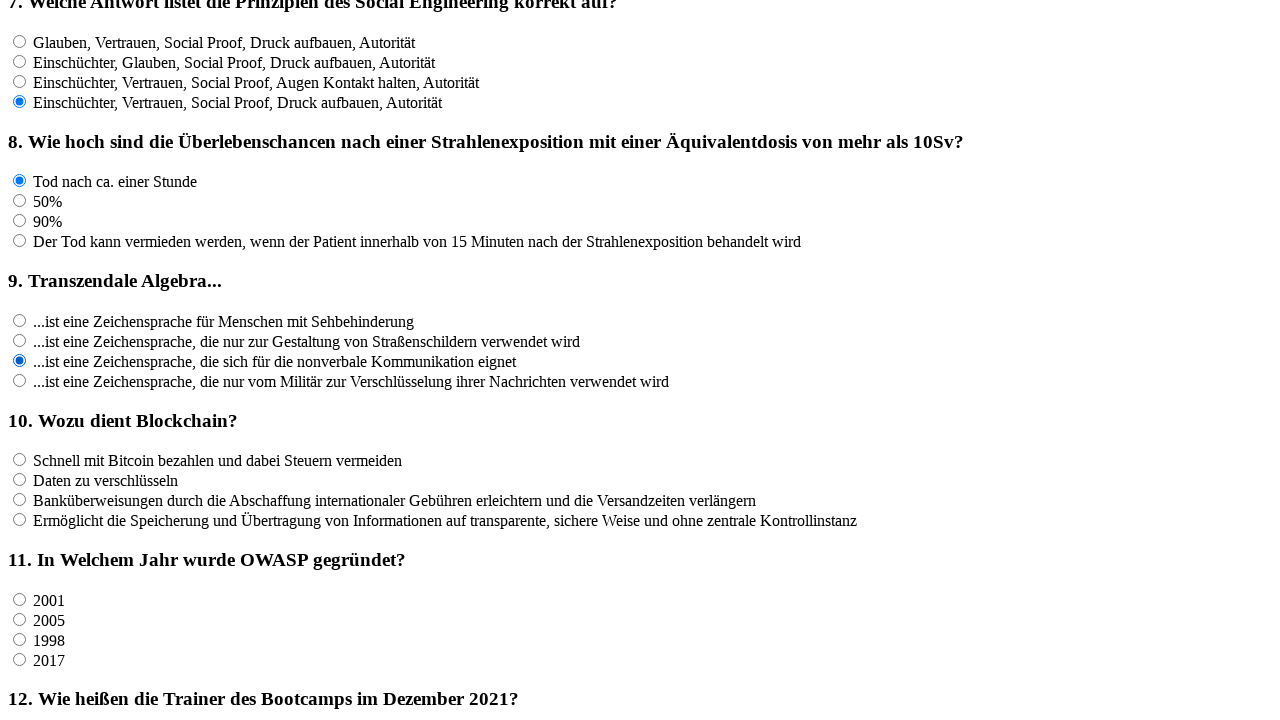

Selected correct answer for question 10 (option 40) at (20, 520) on xpath=//*[@id="container"]/section/form[2]/input[40]
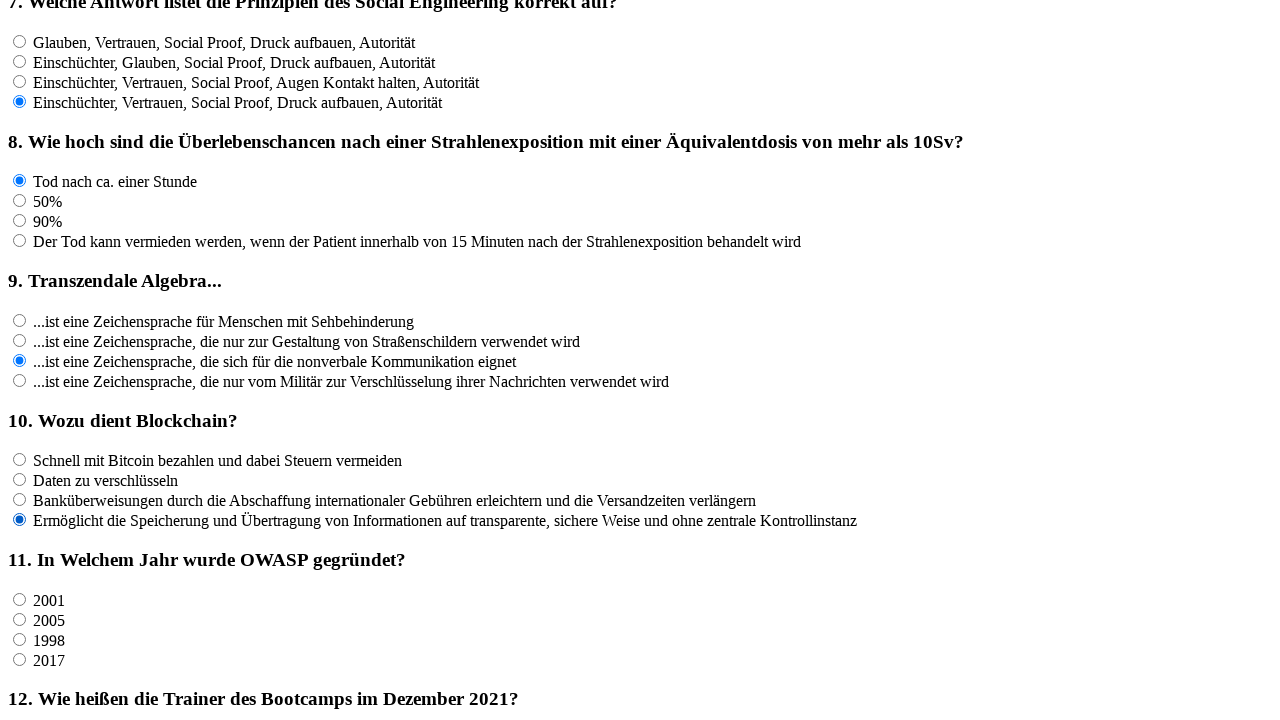

Waited 1 second after selecting answer for question 10
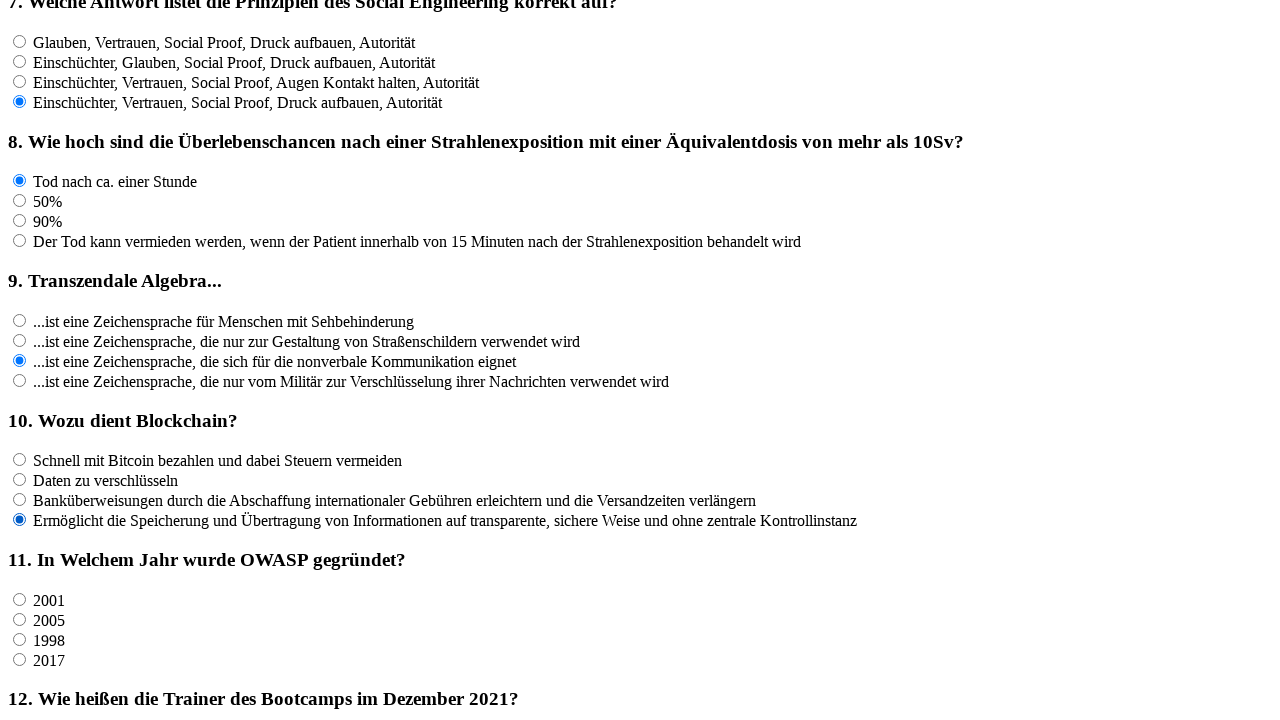

Selected correct answer for question 11 (option 41) at (20, 599) on xpath=//*[@id="container"]/section/form[2]/input[41]
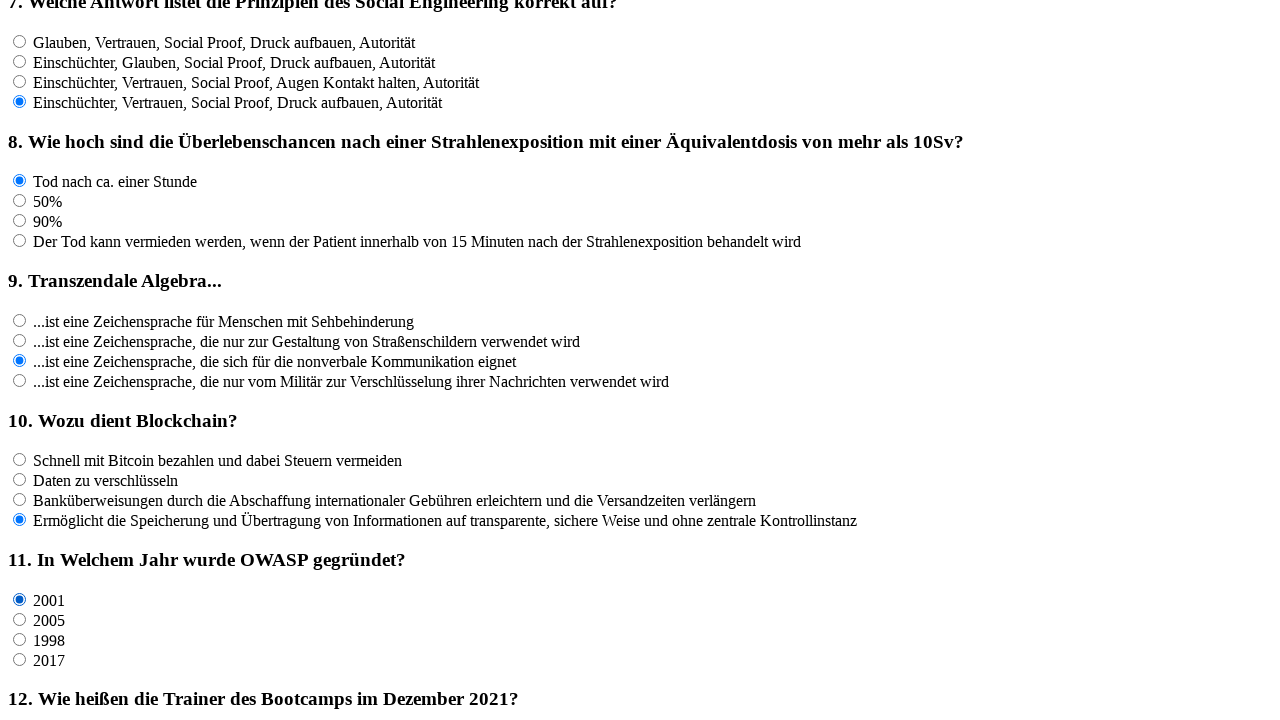

Waited 1 second after selecting answer for question 11
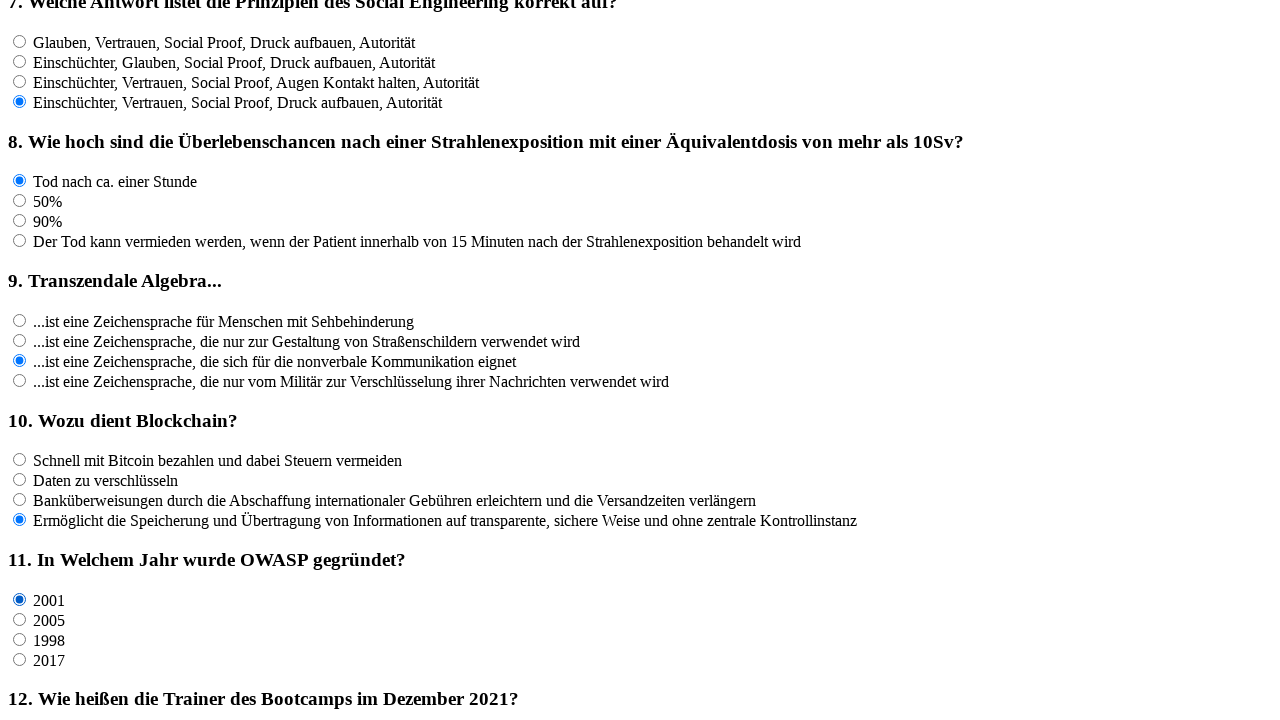

Selected correct answer for question 12 (option 46) at (20, 623) on xpath=//*[@id="container"]/section/form[2]/input[46]
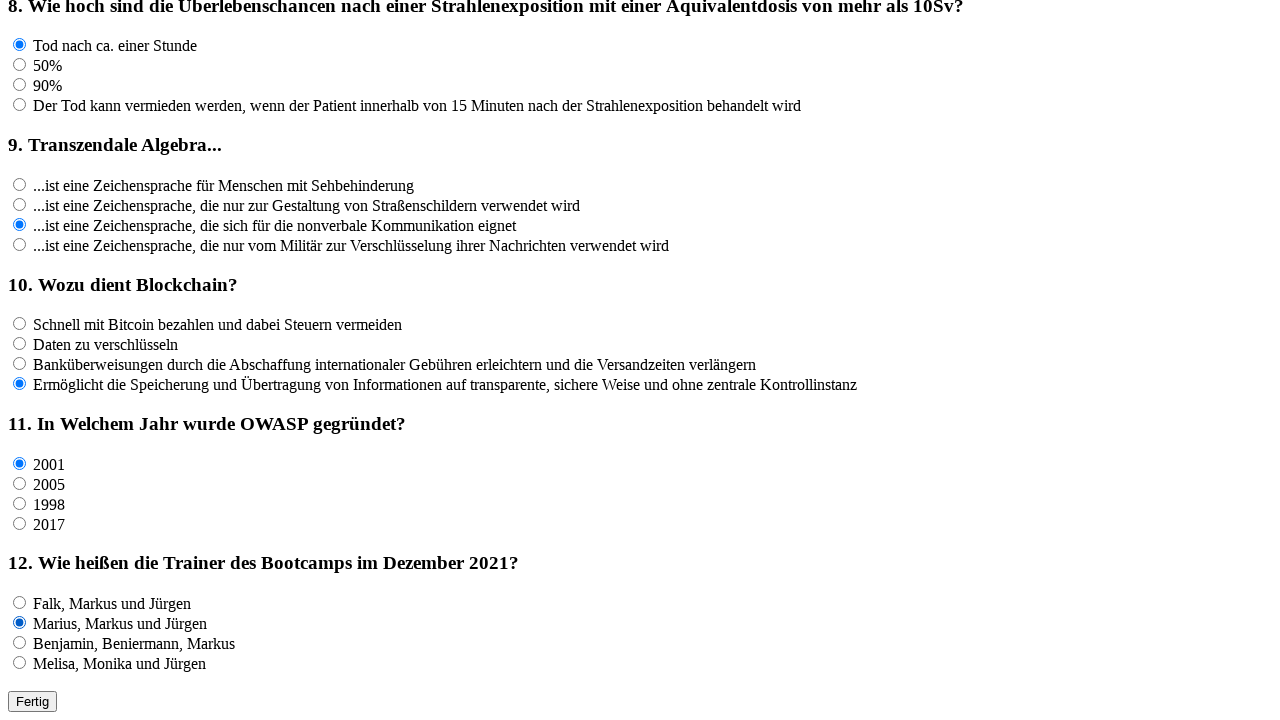

Waited 1 second after selecting answer for question 12
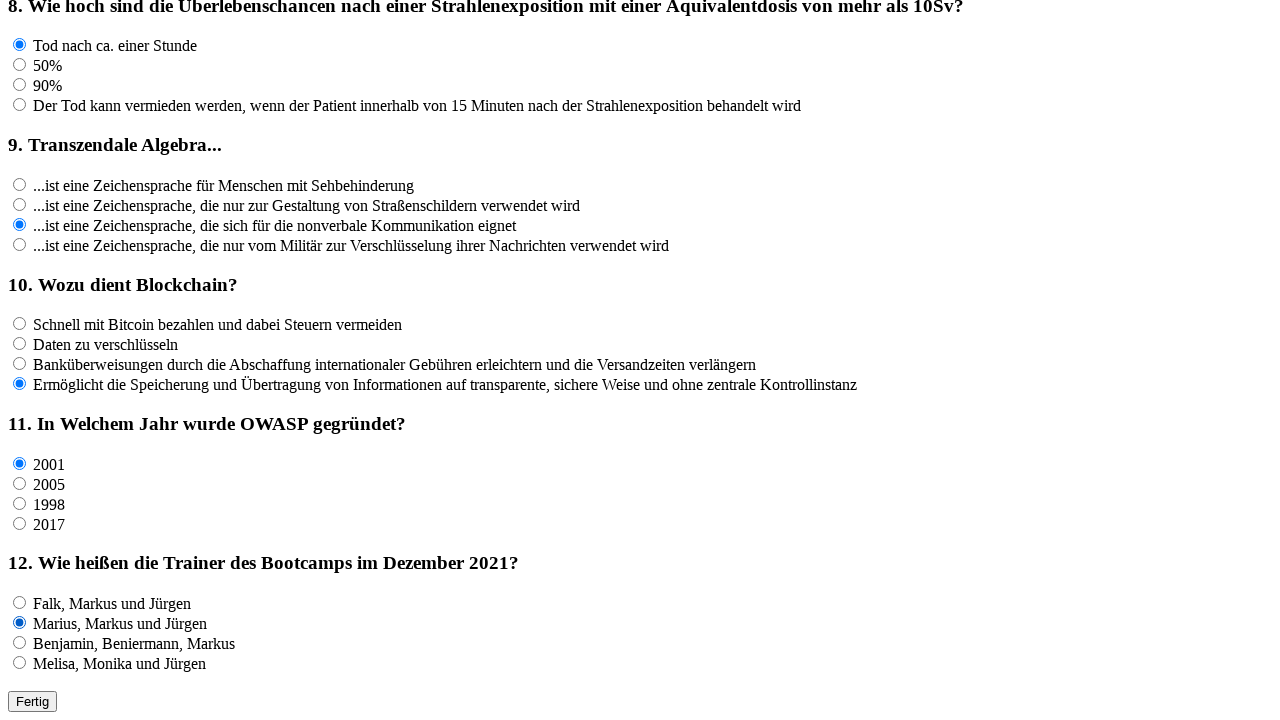

Clicked submit button to submit quiz at (32, 702) on #submitbtn
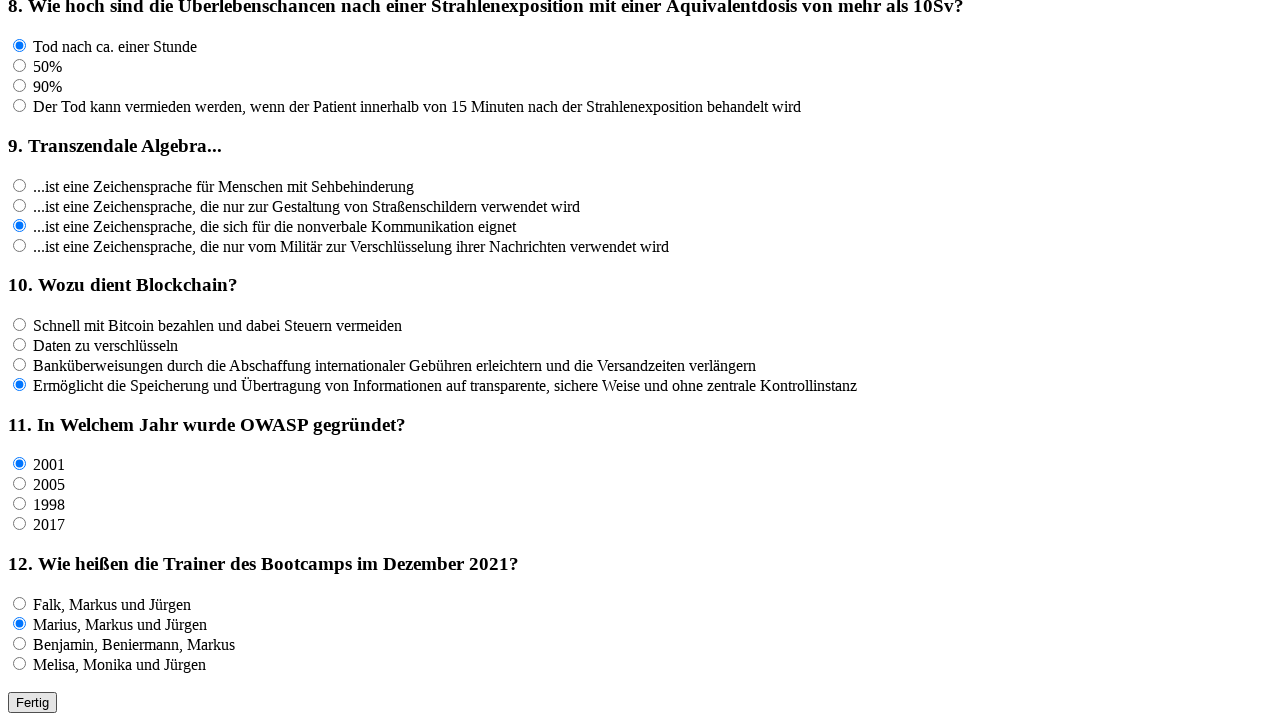

Quiz results loaded and result heading appeared
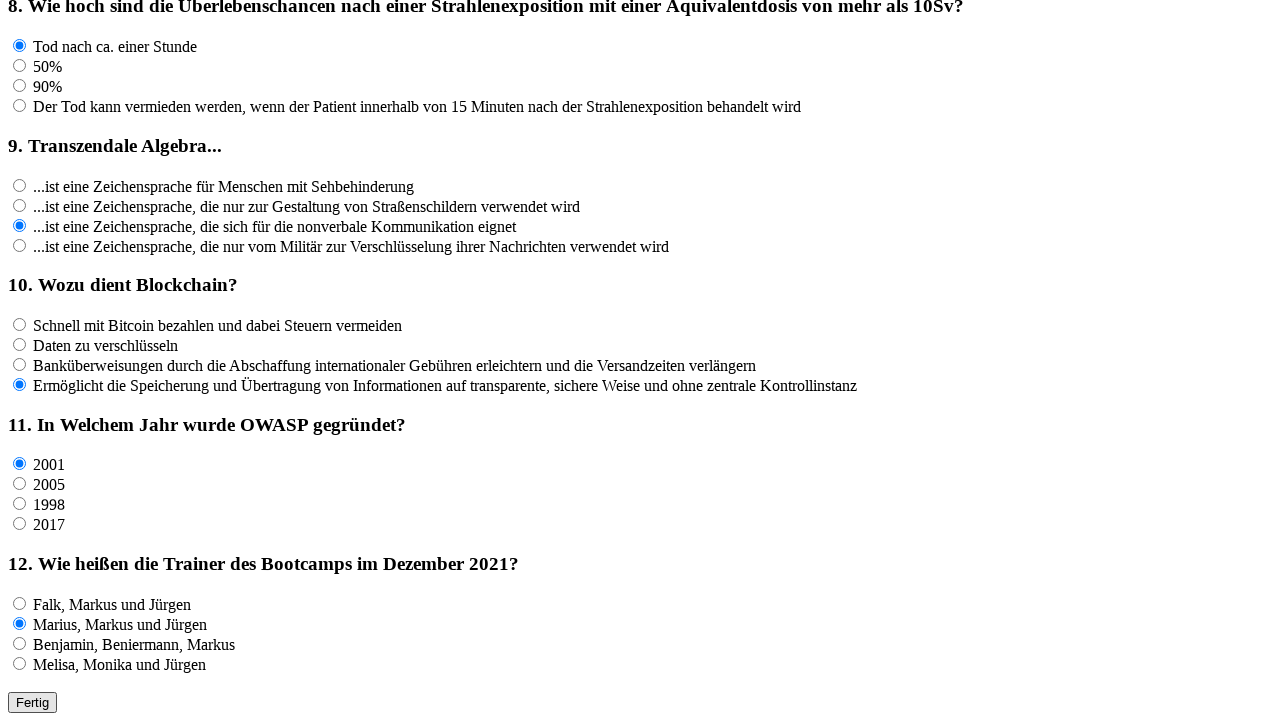

Located result element containing score message
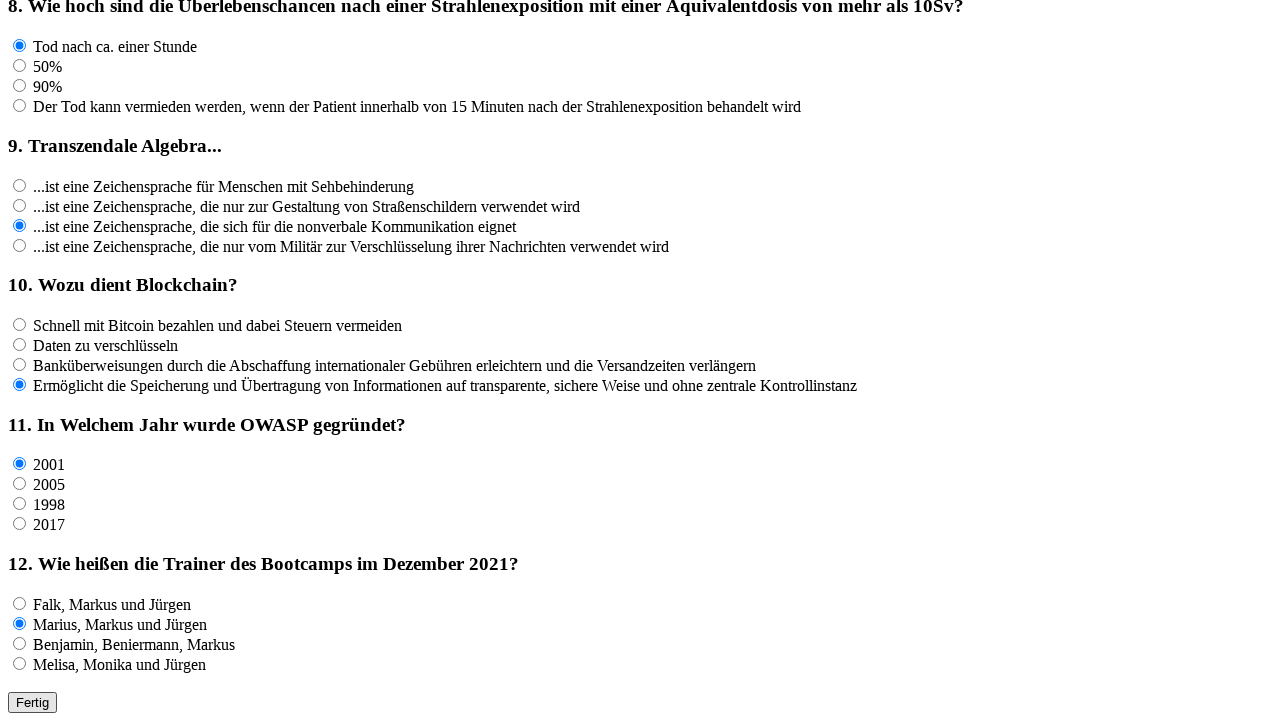

Verified perfect score: 'Tester, du hast 12 von 12 Punkten erzielt'
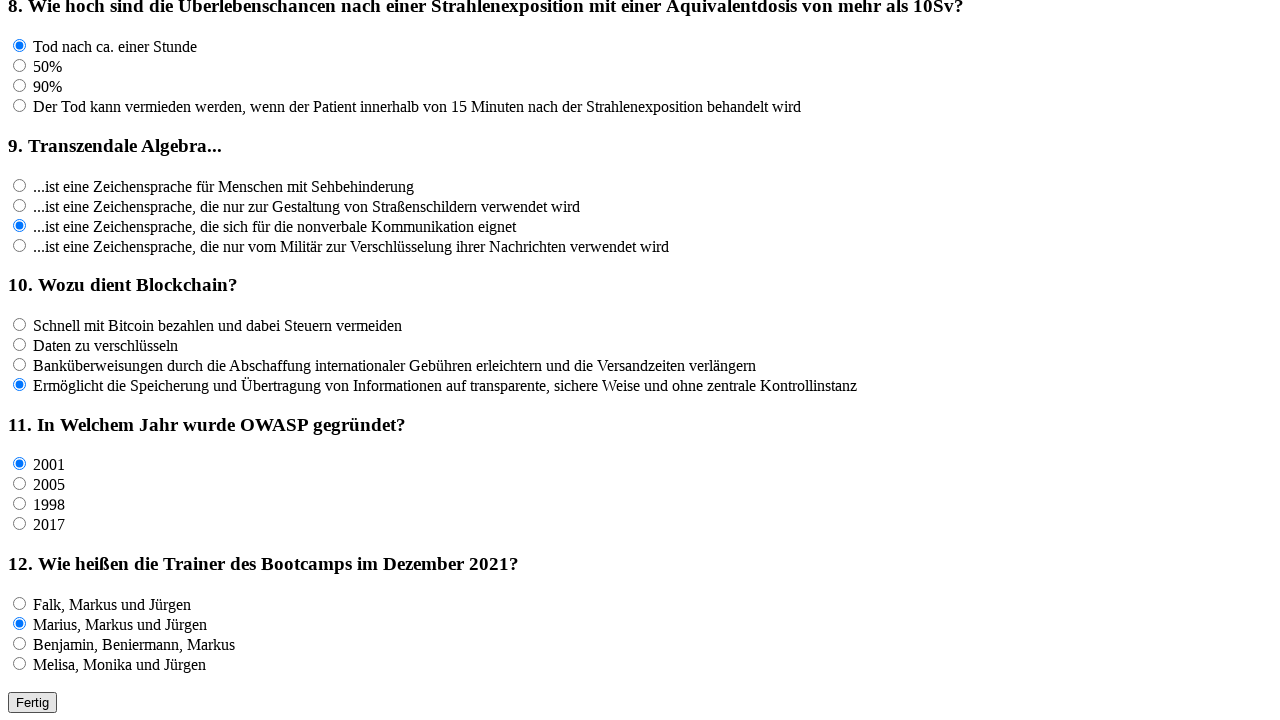

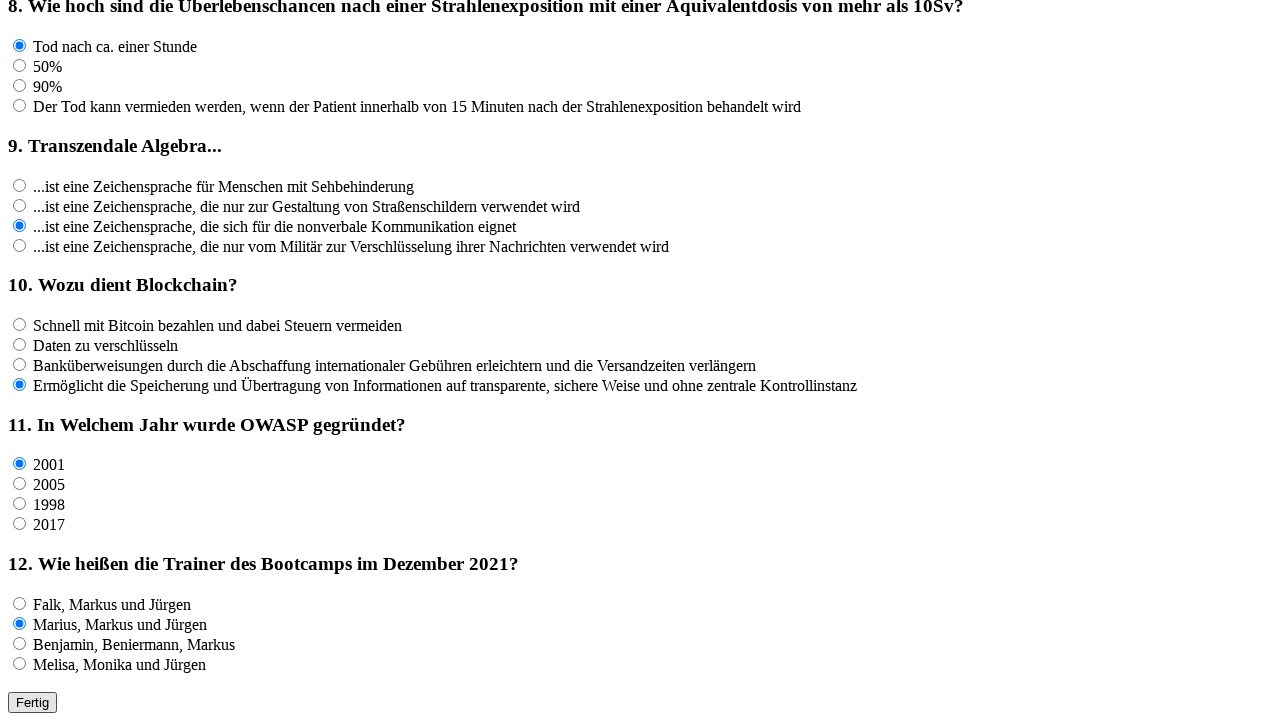